Tests the browser windows functionality by clicking a button that opens a new window on the DemoQA demo page.

Starting URL: https://demoqa.com/browser-windows

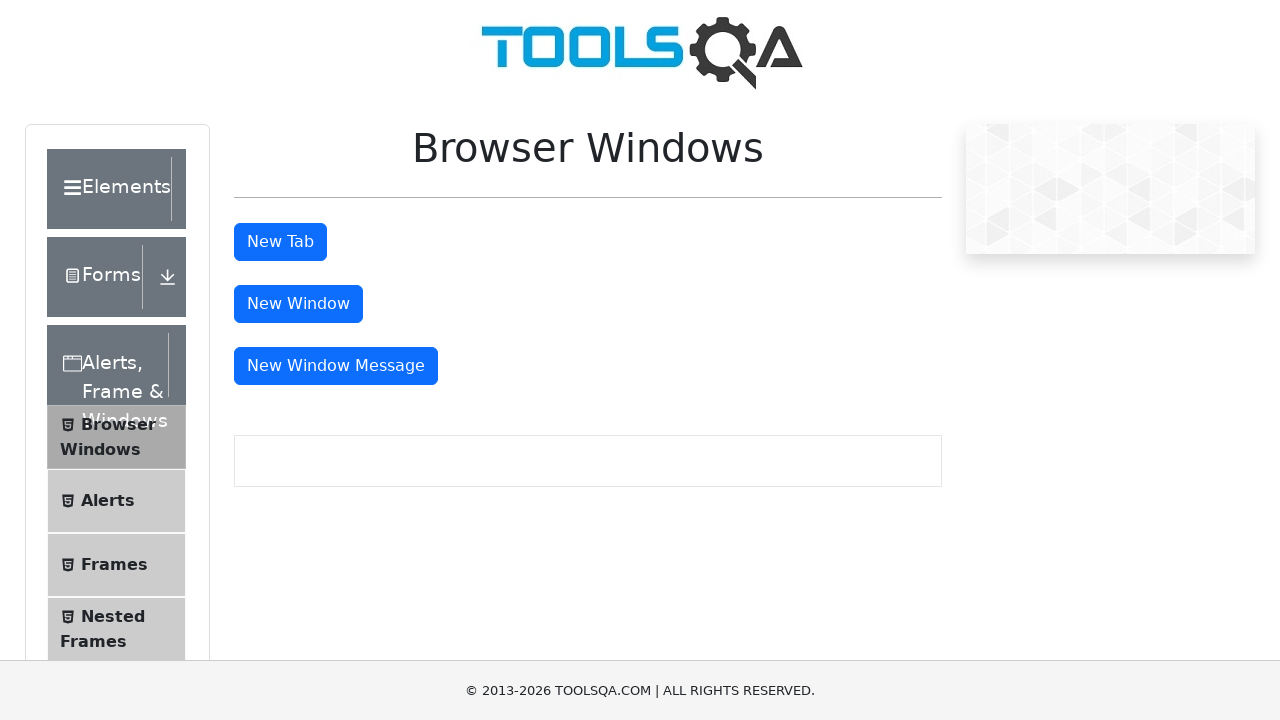

Clicked the 'New Window' button to open a new browser window at (298, 304) on button#windowButton
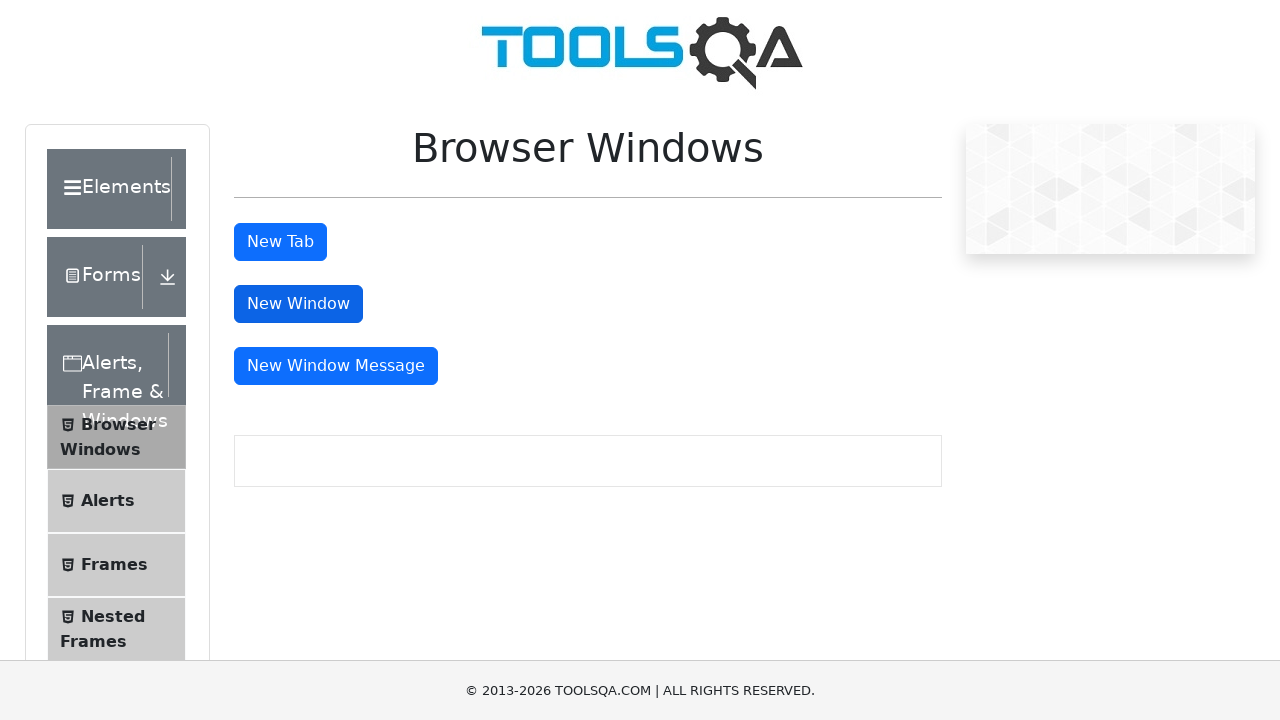

Waited for the new window/tab to open
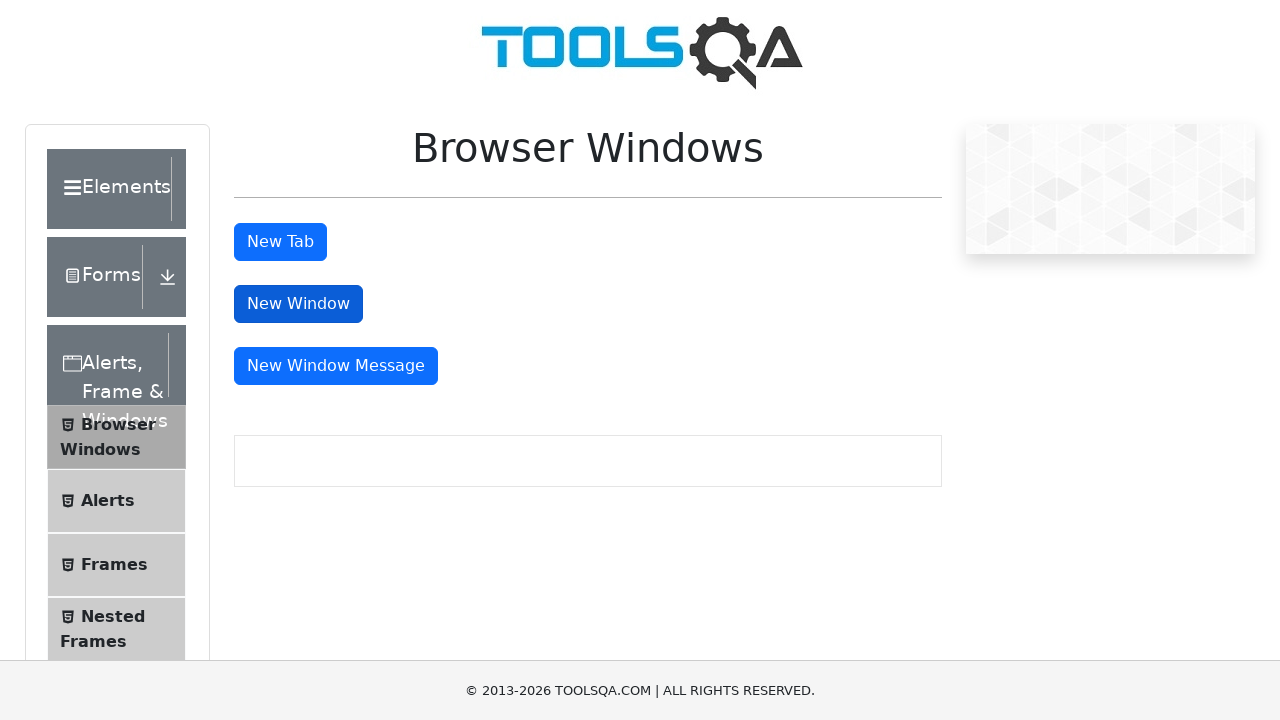

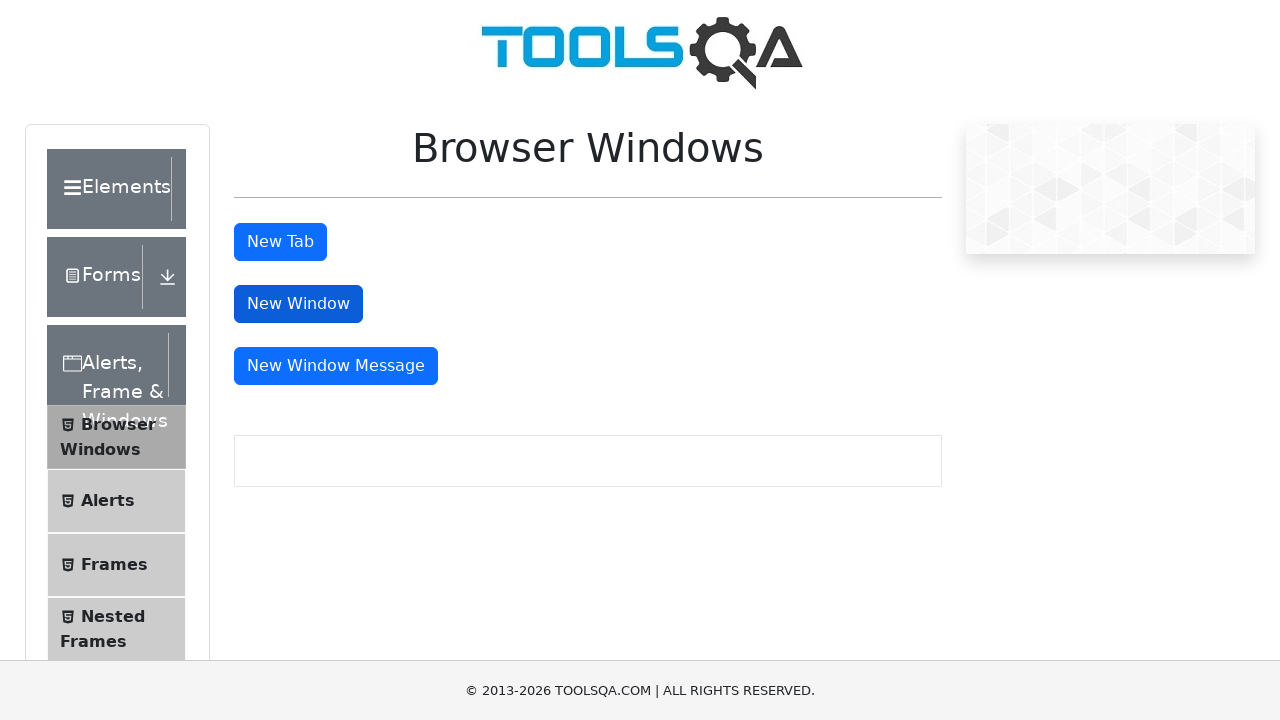